Tests a slow calculator web application by clicking buttons to perform the calculation 1 + 3 and verifying that the result displays 4 after waiting for the calculation to complete.

Starting URL: https://bonigarcia.dev/selenium-webdriver-java/slow-calculator.html

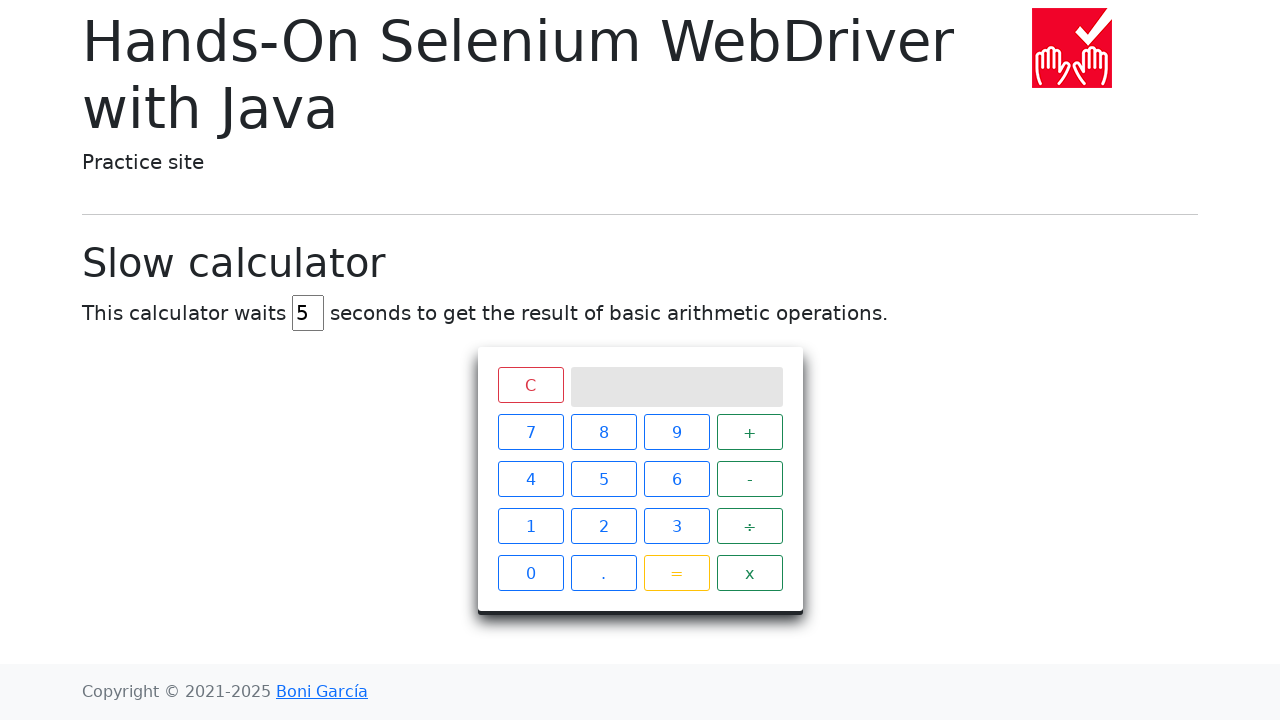

Navigated to slow calculator application
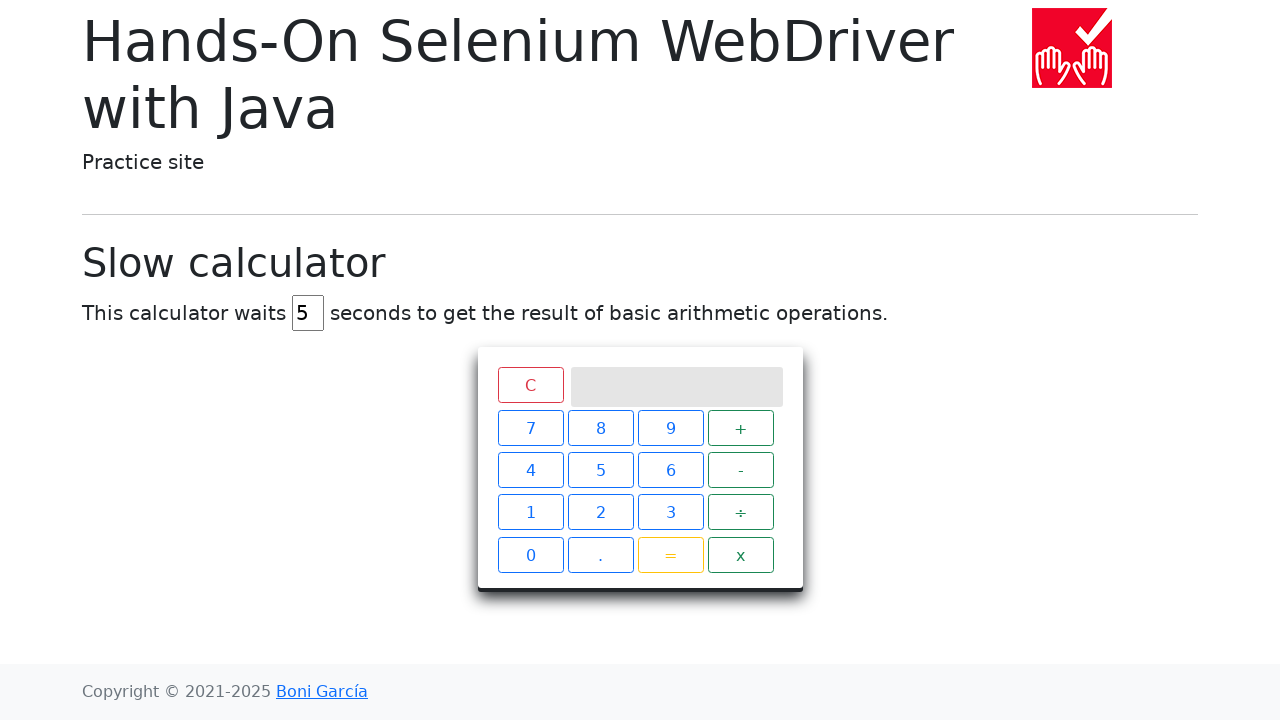

Clicked the '1' button at (530, 526) on xpath=//span[text()='1']
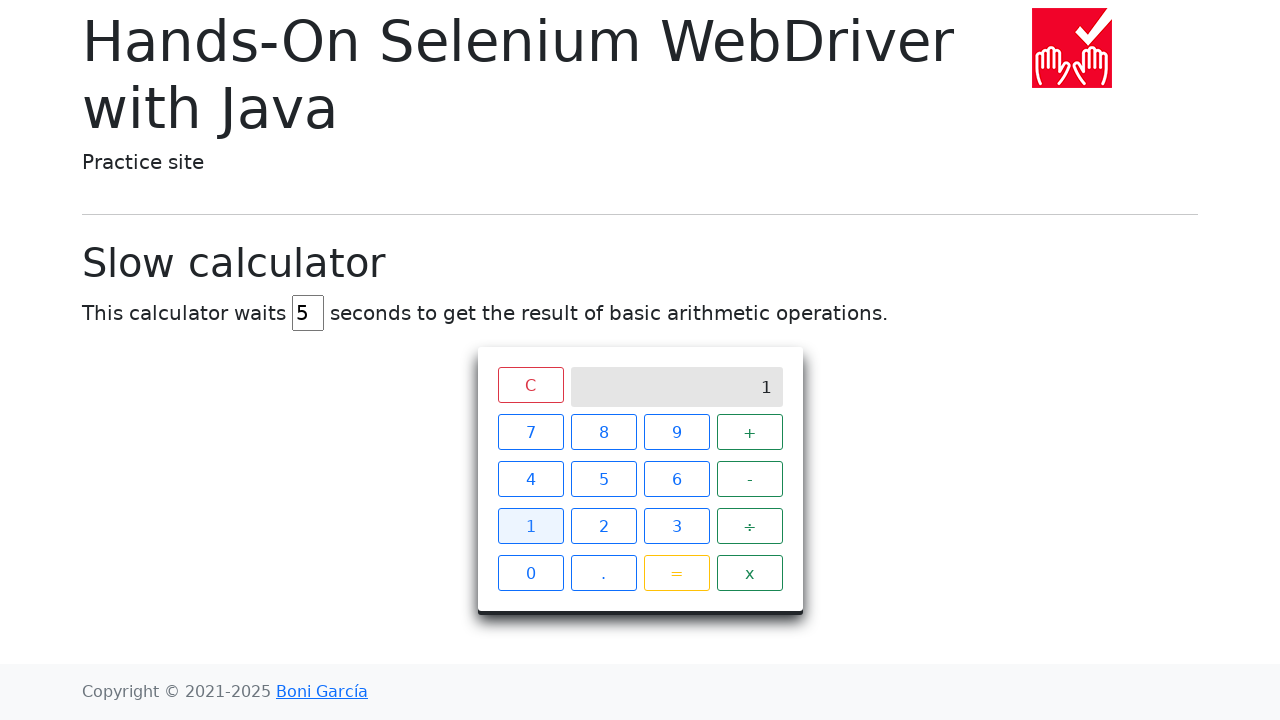

Clicked the '+' button at (750, 432) on xpath=//span[text()='+']
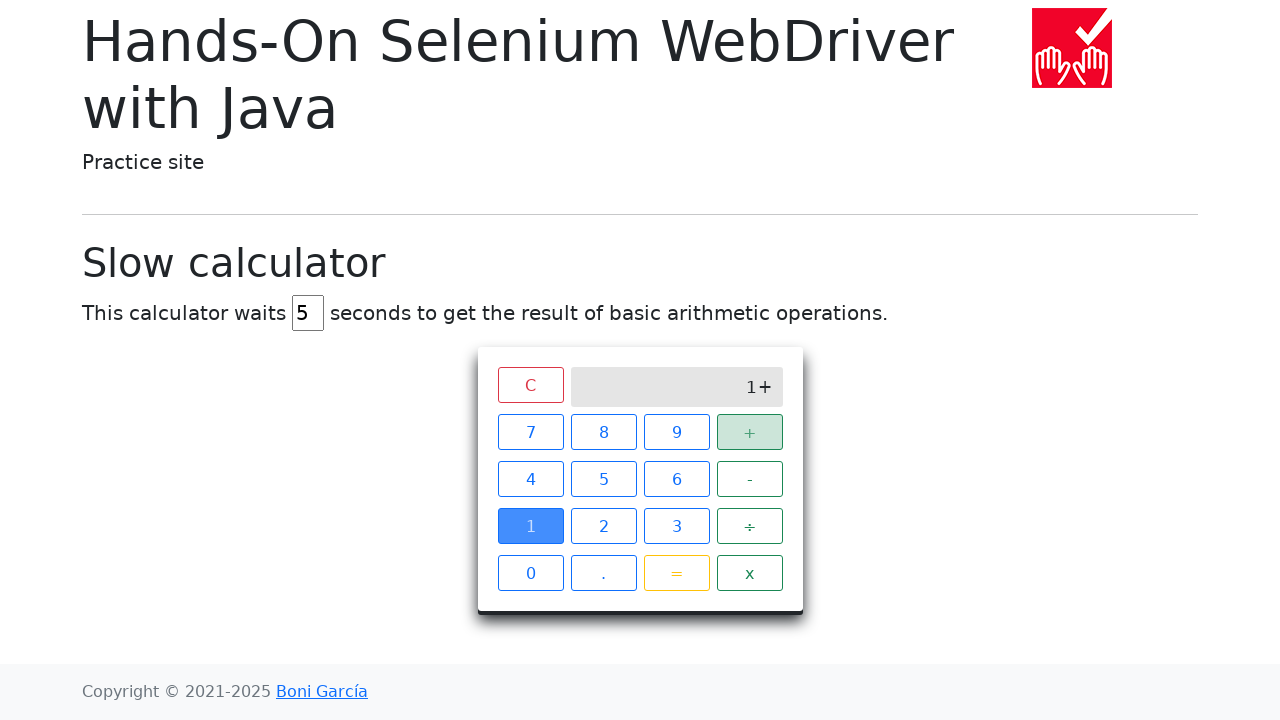

Clicked the '3' button at (676, 526) on xpath=//span[text()='3']
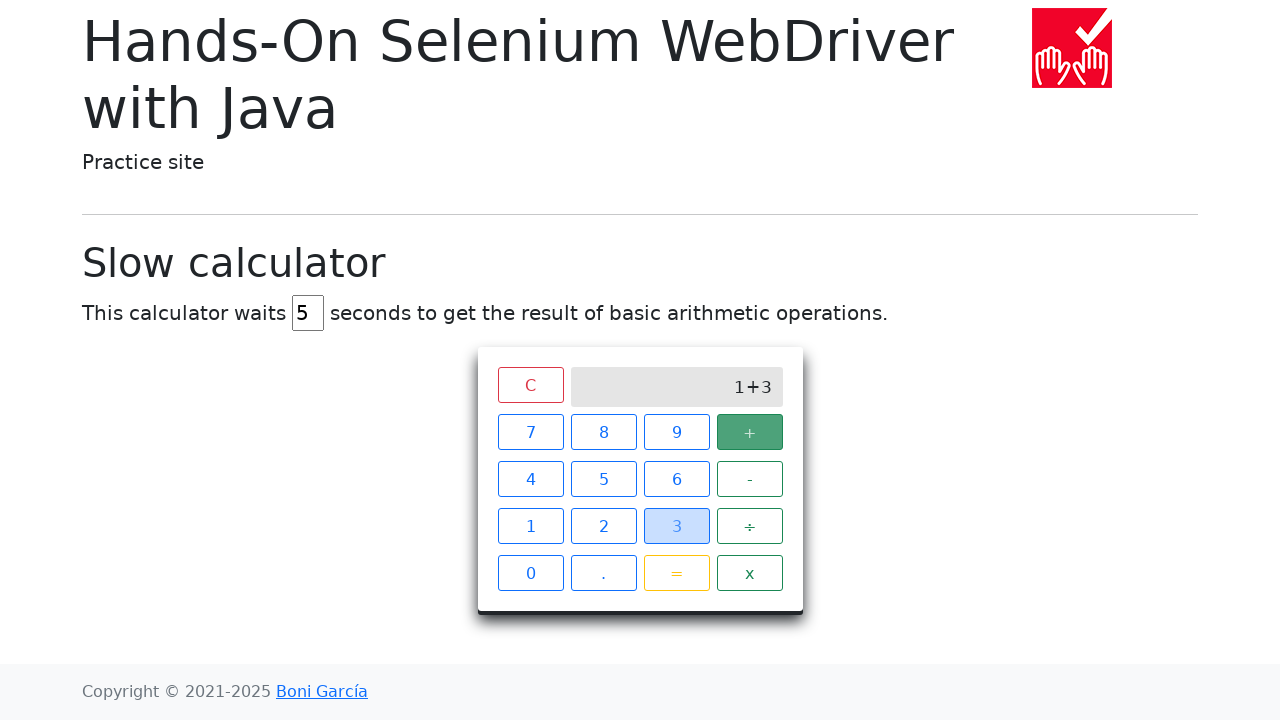

Clicked the '=' button to perform calculation at (676, 573) on xpath=//span[text()='=']
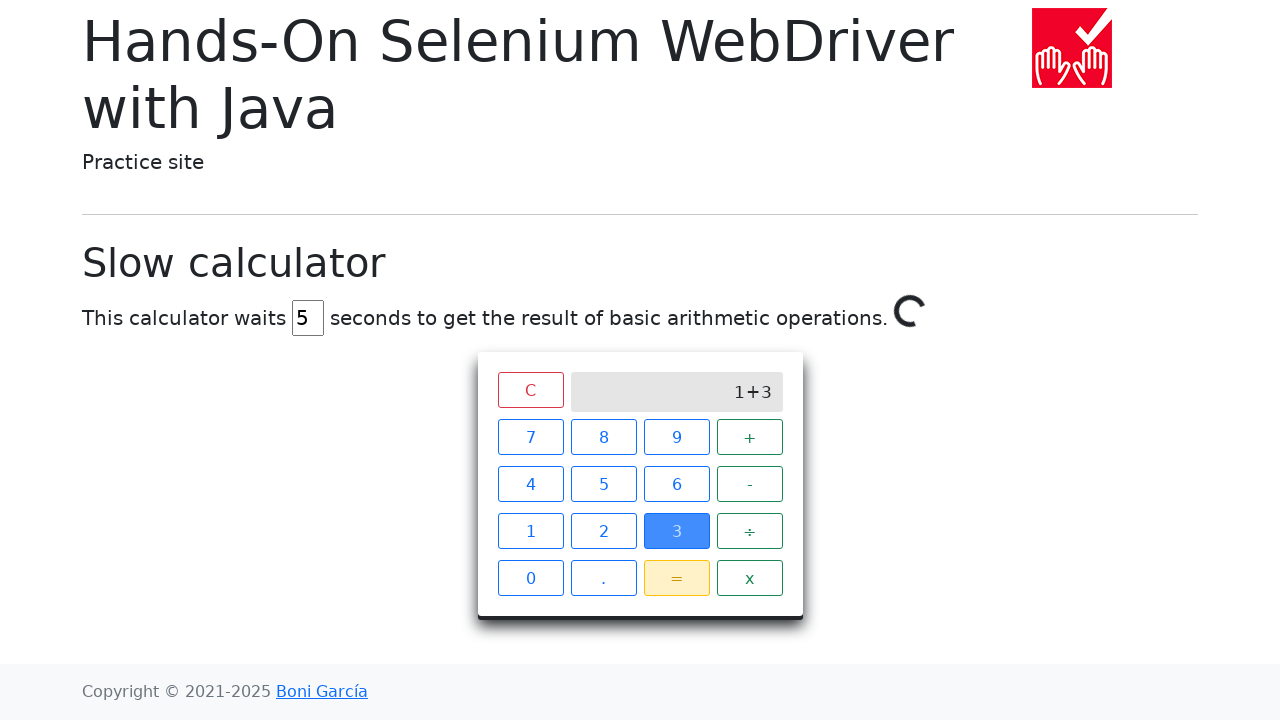

Verified that calculation result displays '4'
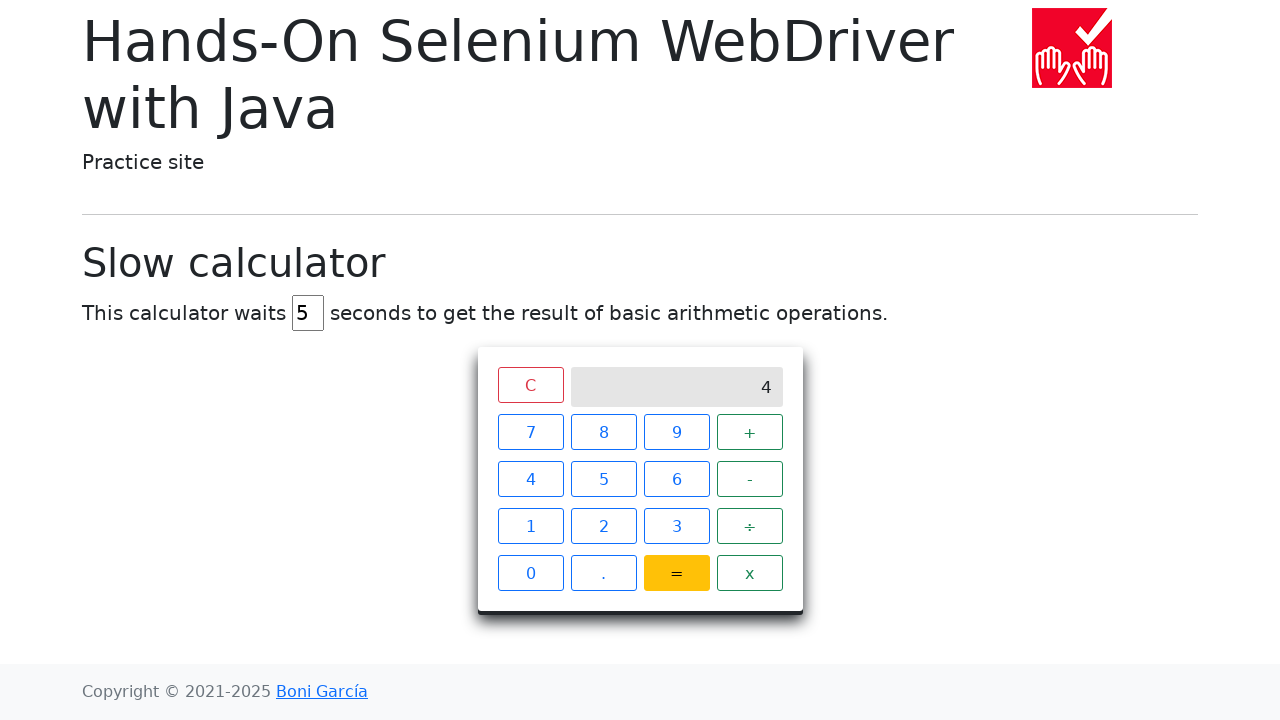

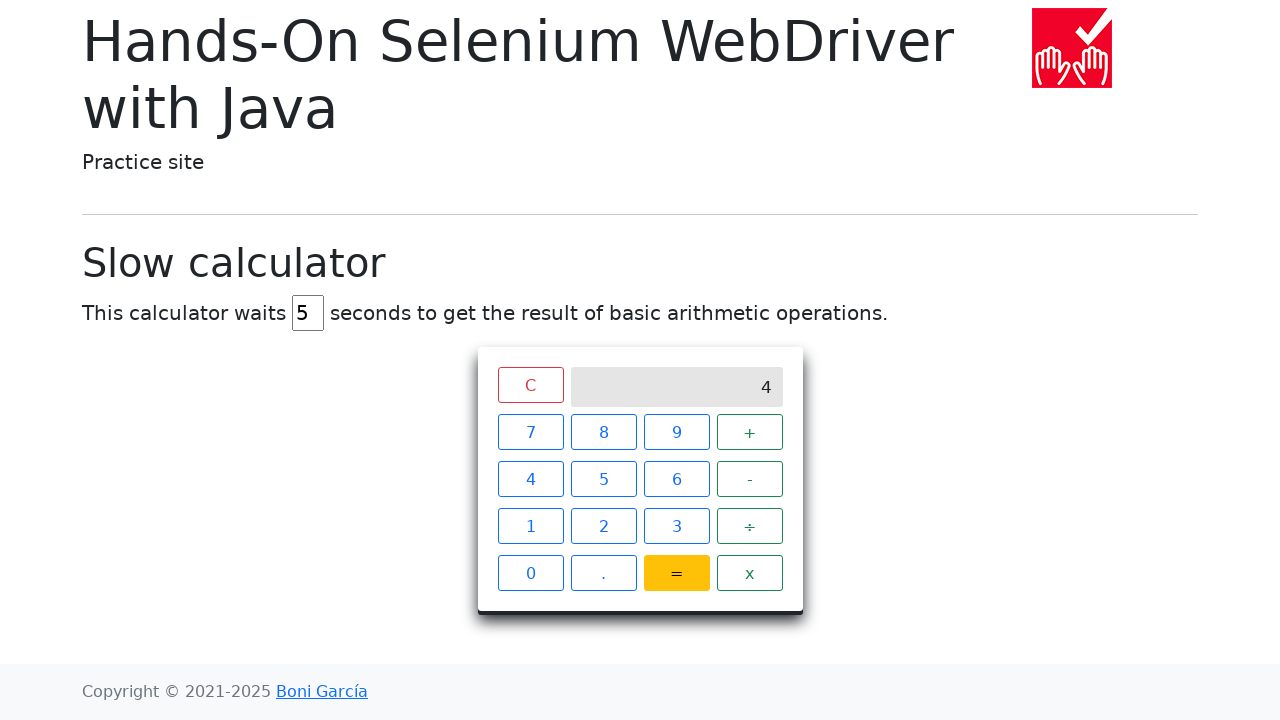